Tests navigation to team page and verifies all three author names are displayed correctly

Starting URL: http://www.99-bottles-of-beer.net/

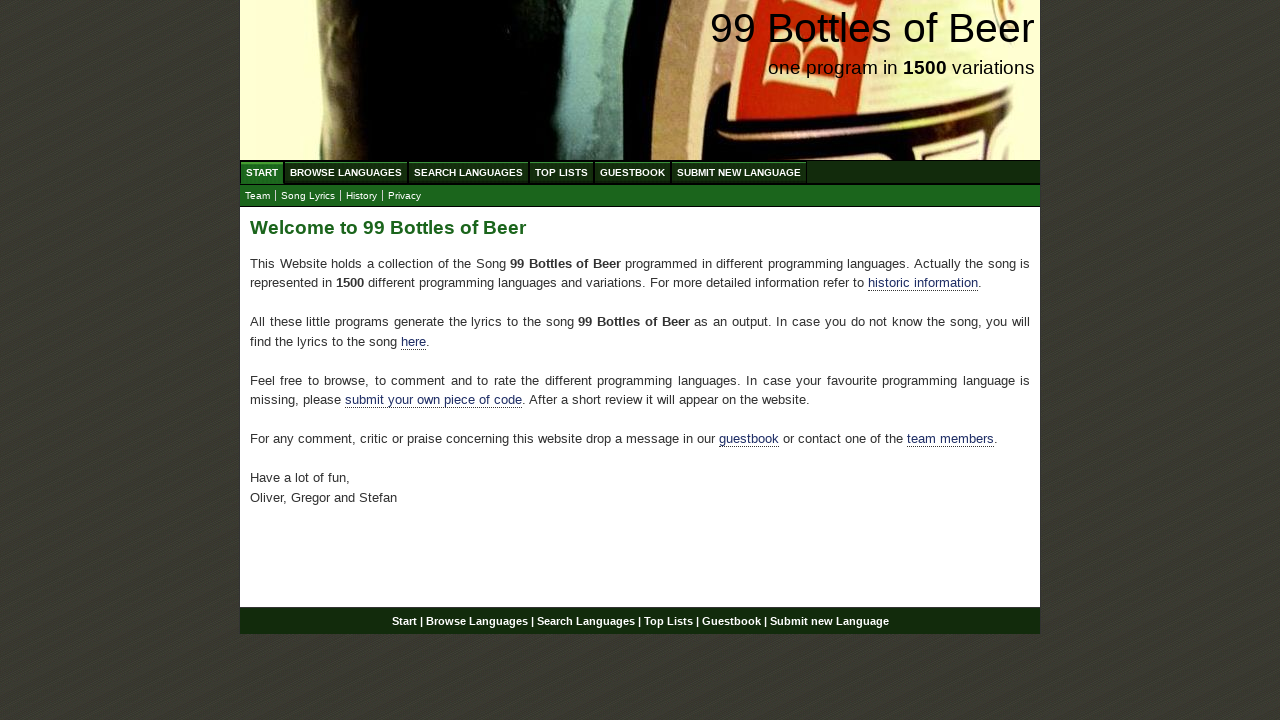

Clicked on team link to navigate to team page at (258, 196) on a[href='team.html']
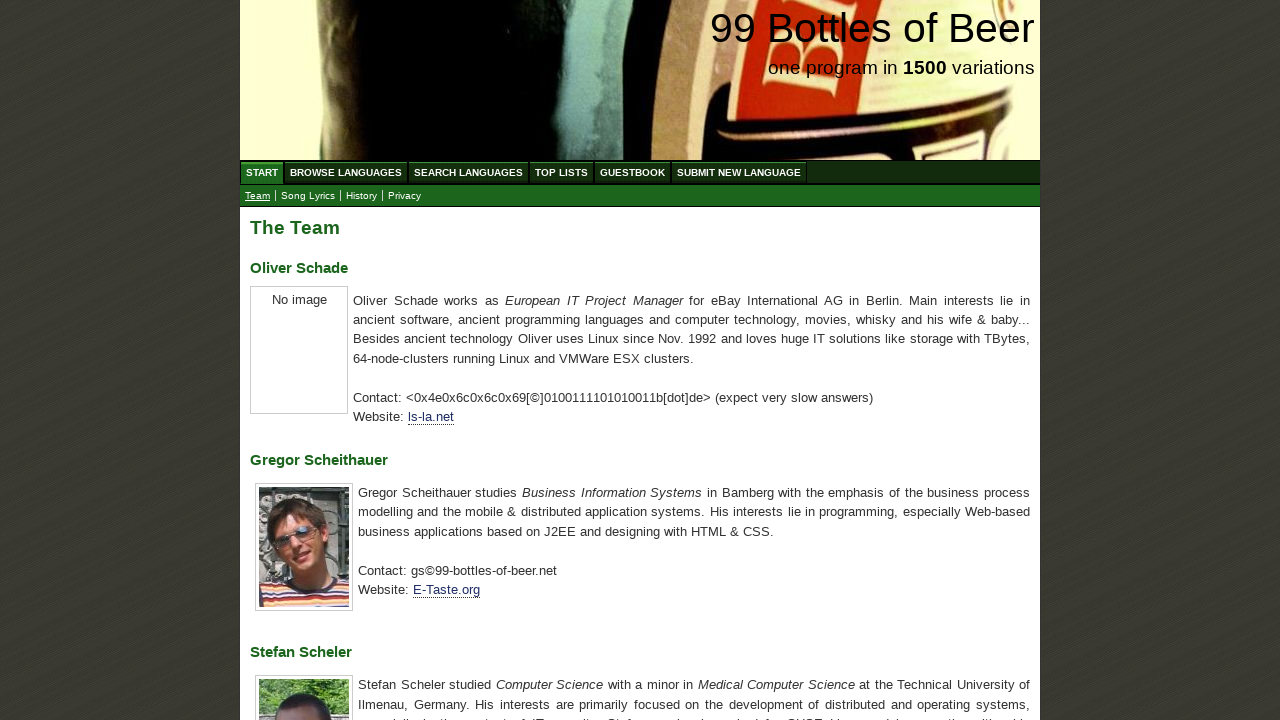

Team page loaded - h3 elements are visible
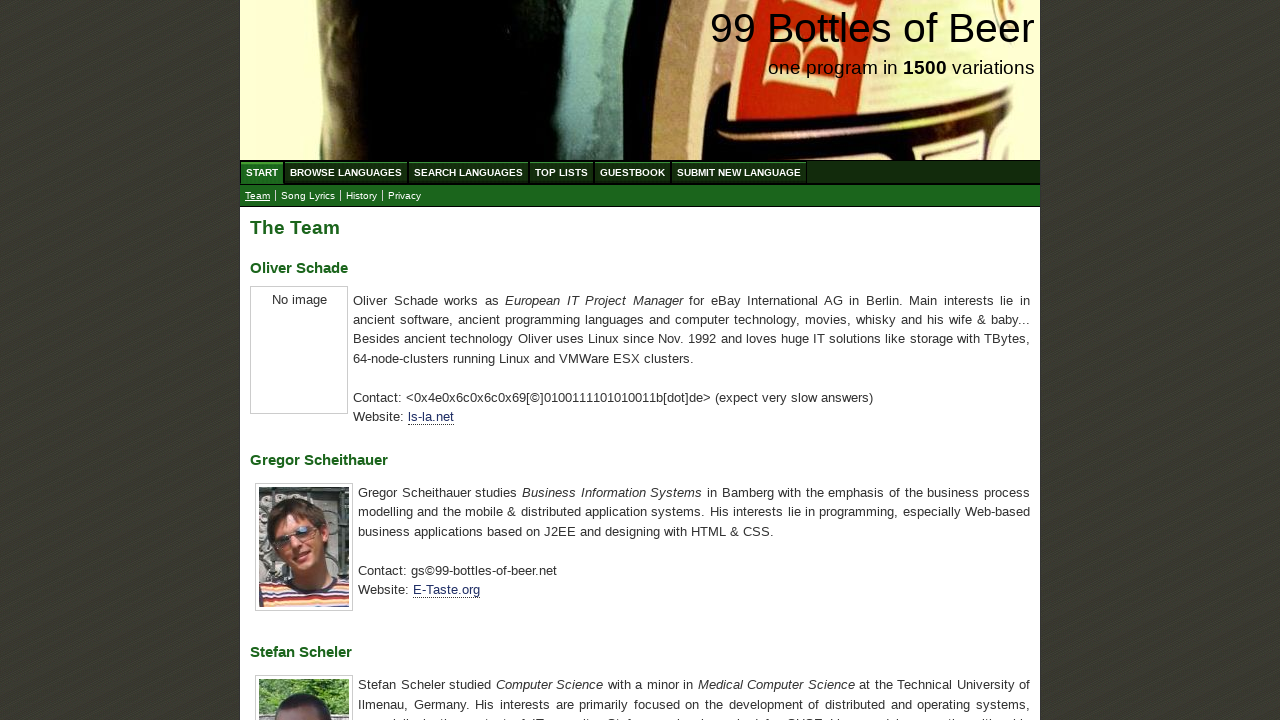

Retrieved all h3 elements containing author names
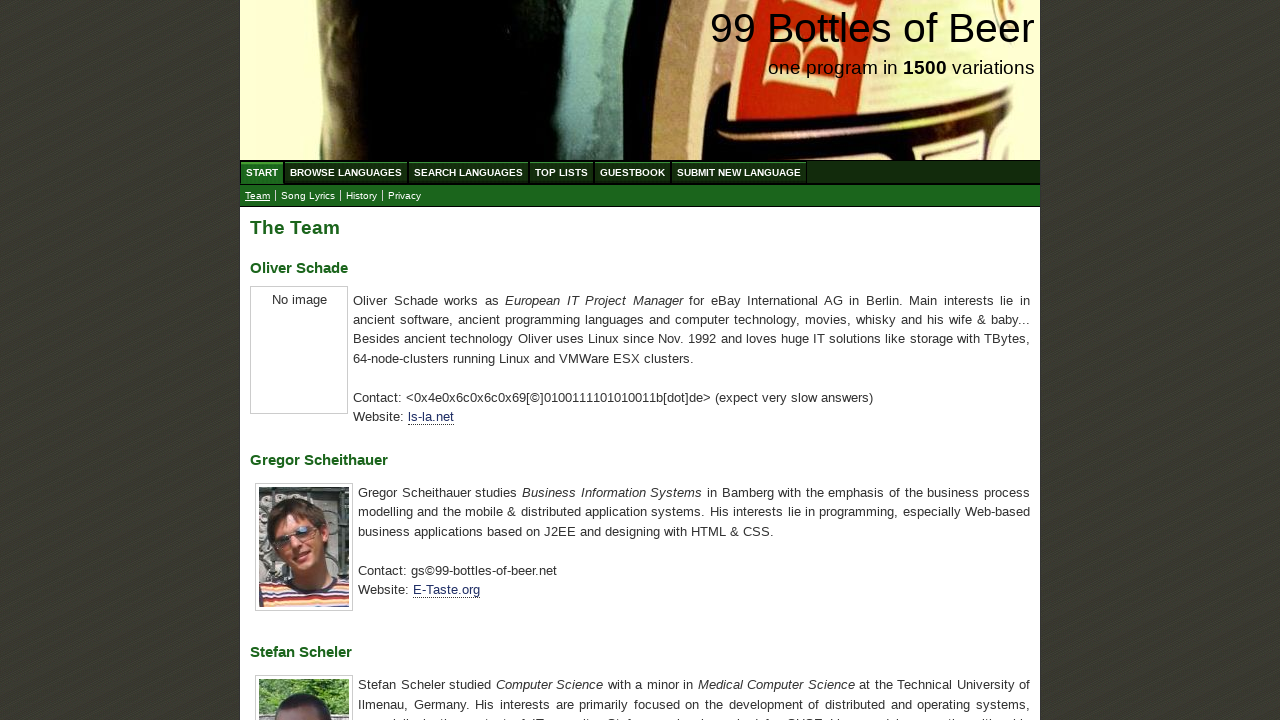

Extracted author names: ['Oliver Schade', 'Gregor Scheithauer', 'Stefan Scheler']
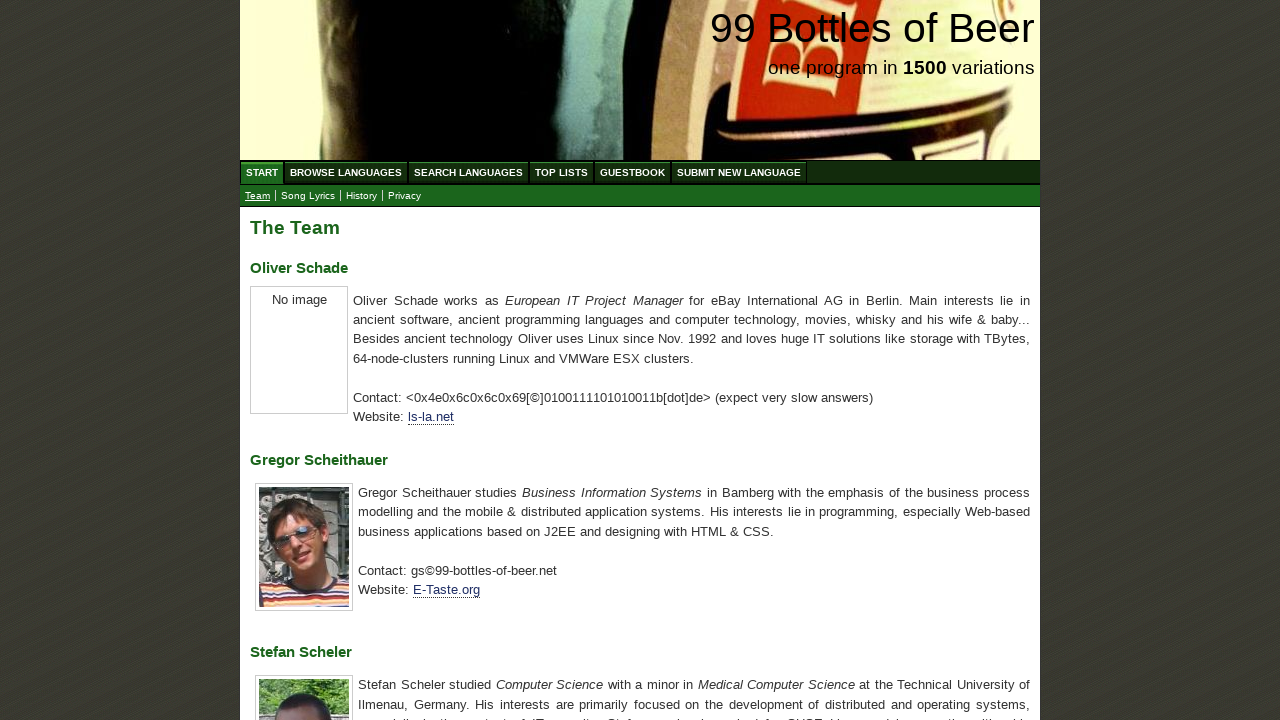

Set expected author names list
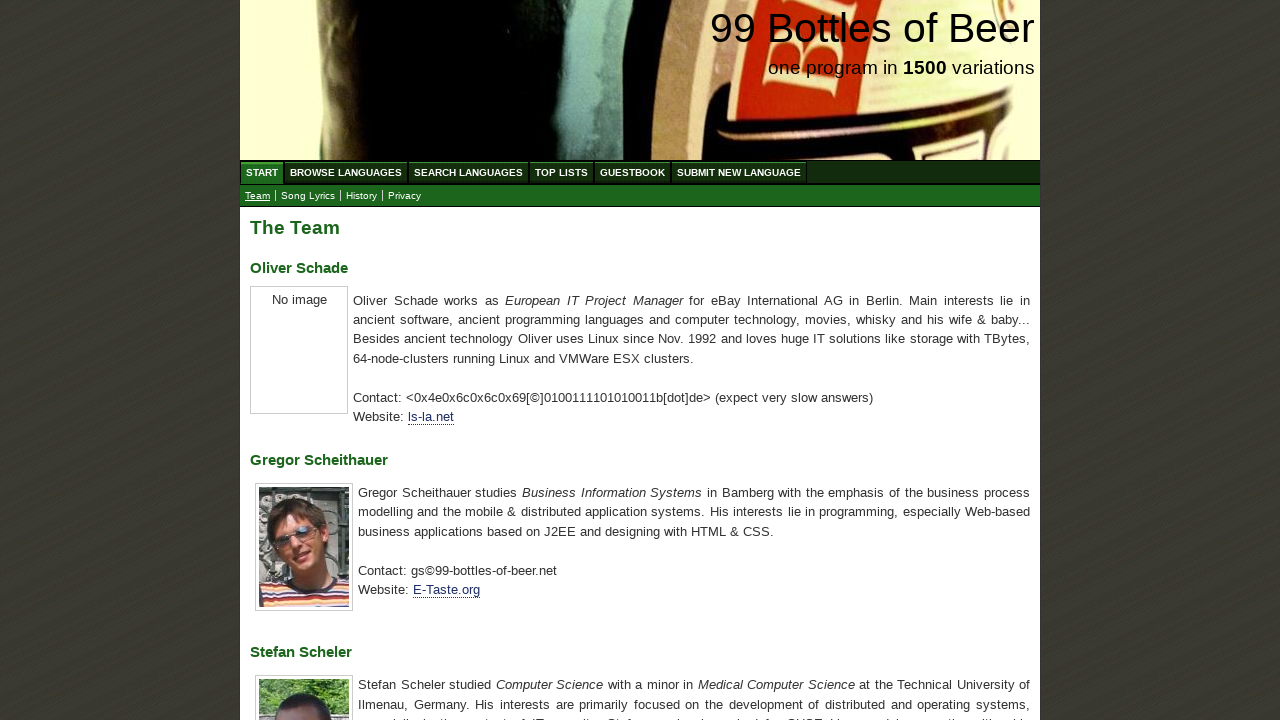

Verified all three author names are displayed correctly
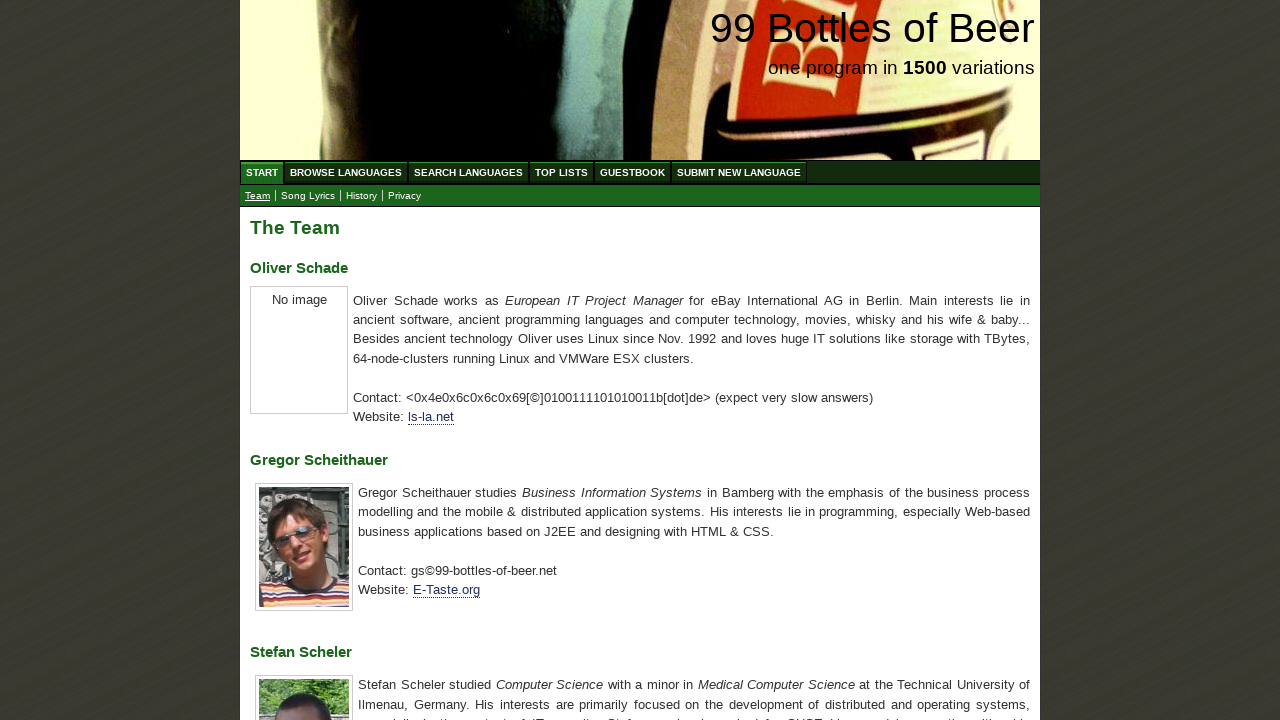

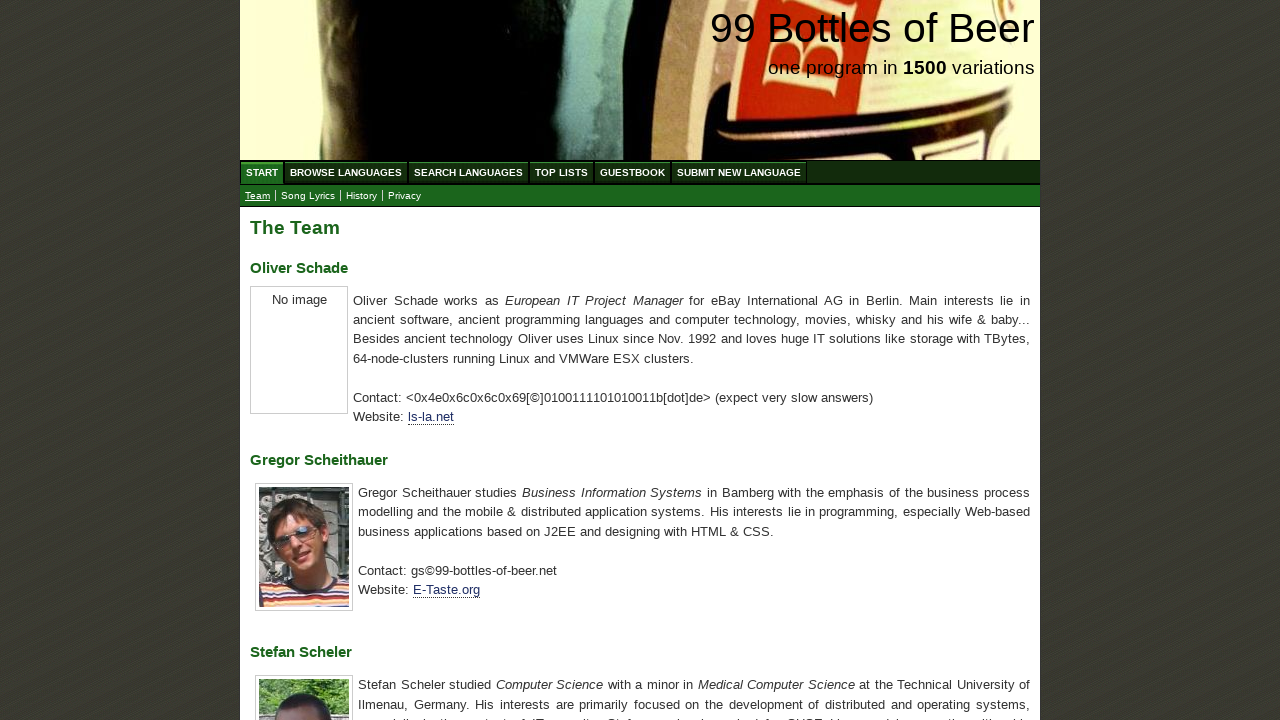